Tests table interaction by counting rows and columns, reading cell content, and selecting a country from a dynamic autocomplete dropdown using keyboard navigation

Starting URL: https://rahulshettyacademy.com/AutomationPractice/

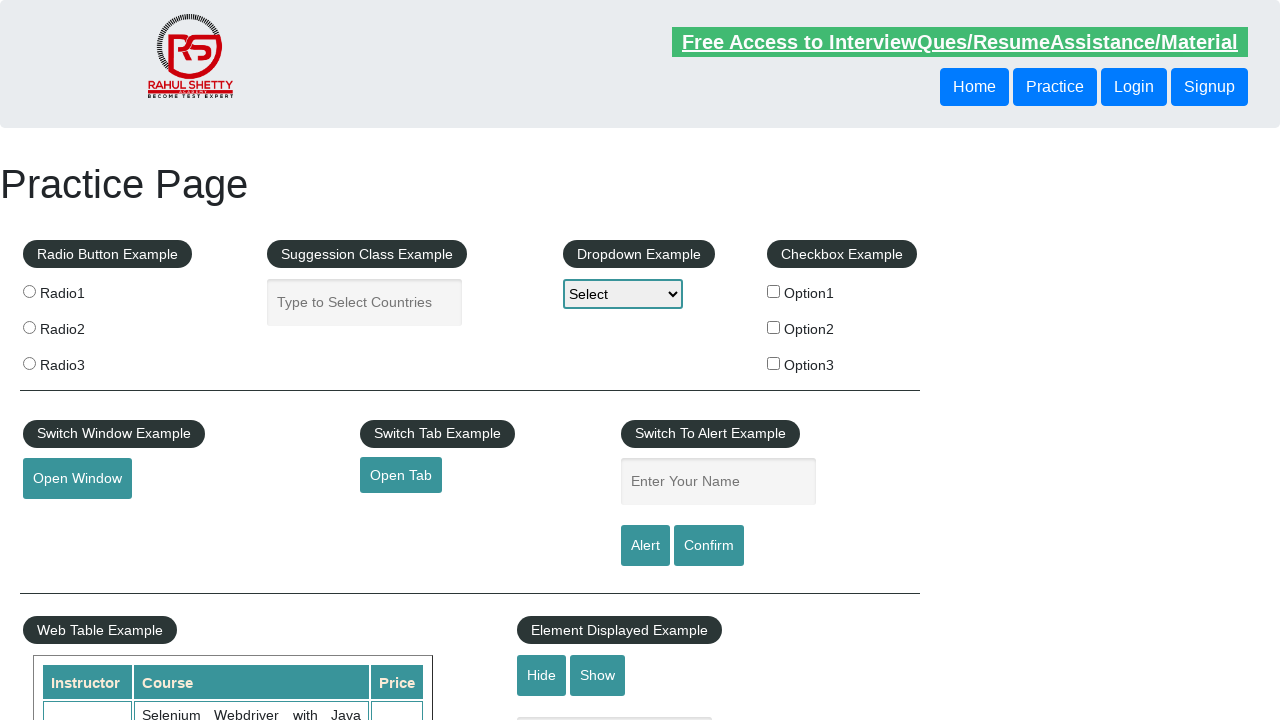

Waited for table with id 'product' and name 'courses' to be visible
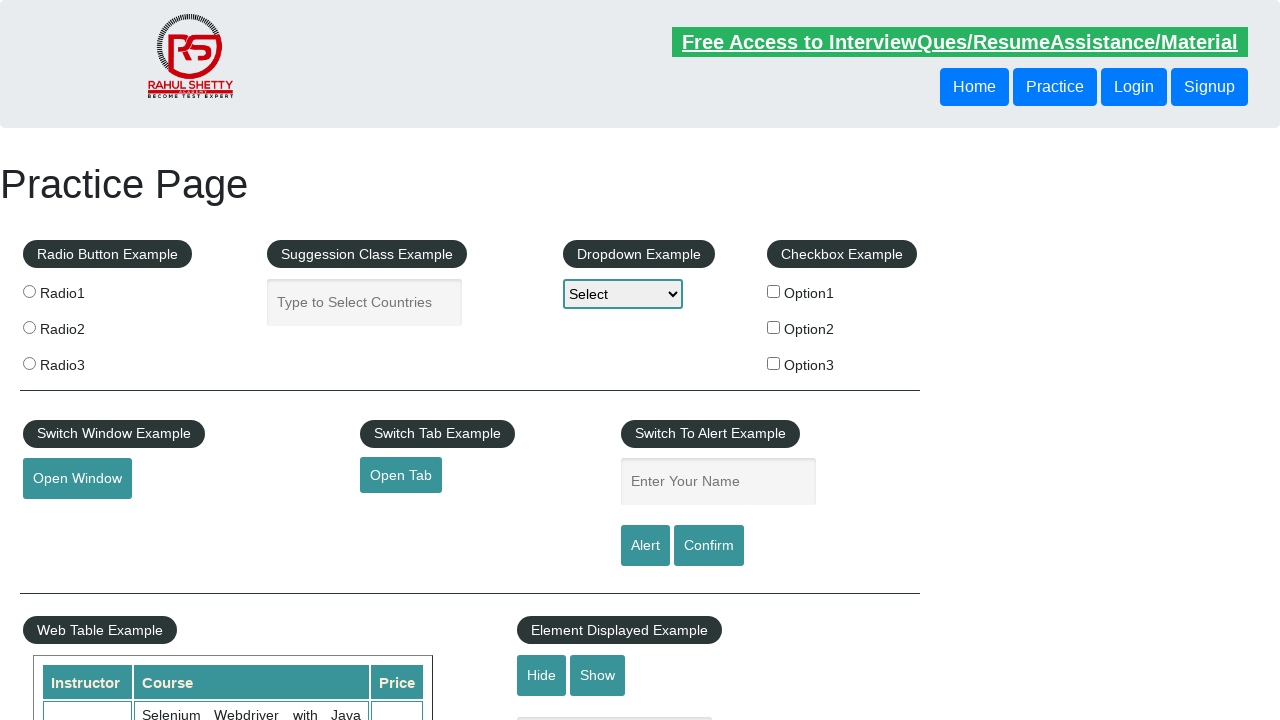

Counted table rows: 11 rows found
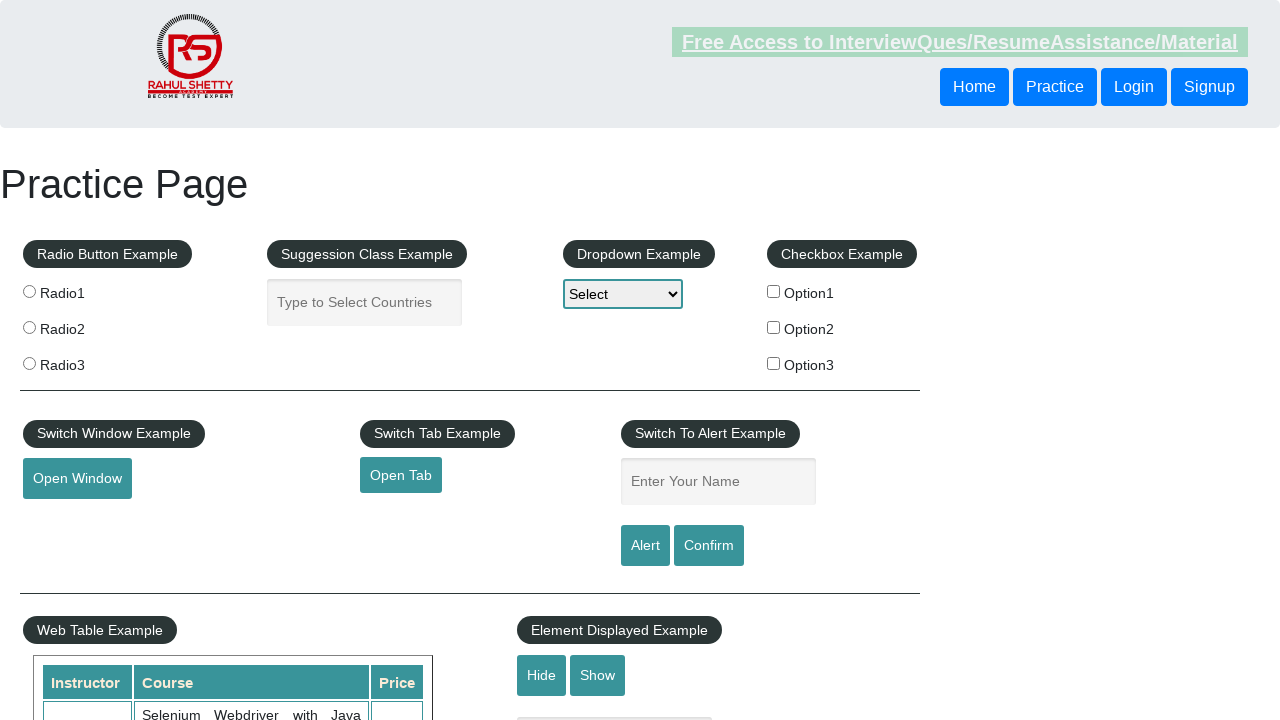

Counted table columns: 3 columns found
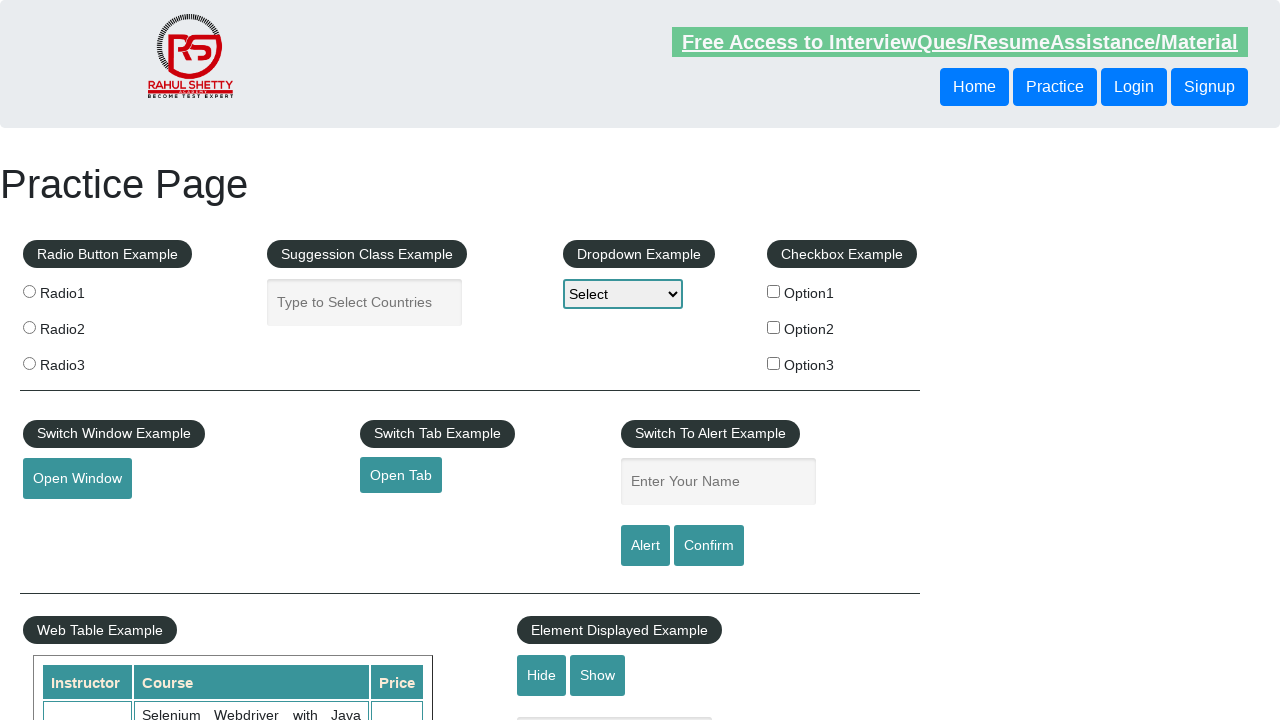

Read second row cell content: 'Learn SQL in Practical + Database Testing from Scratch'
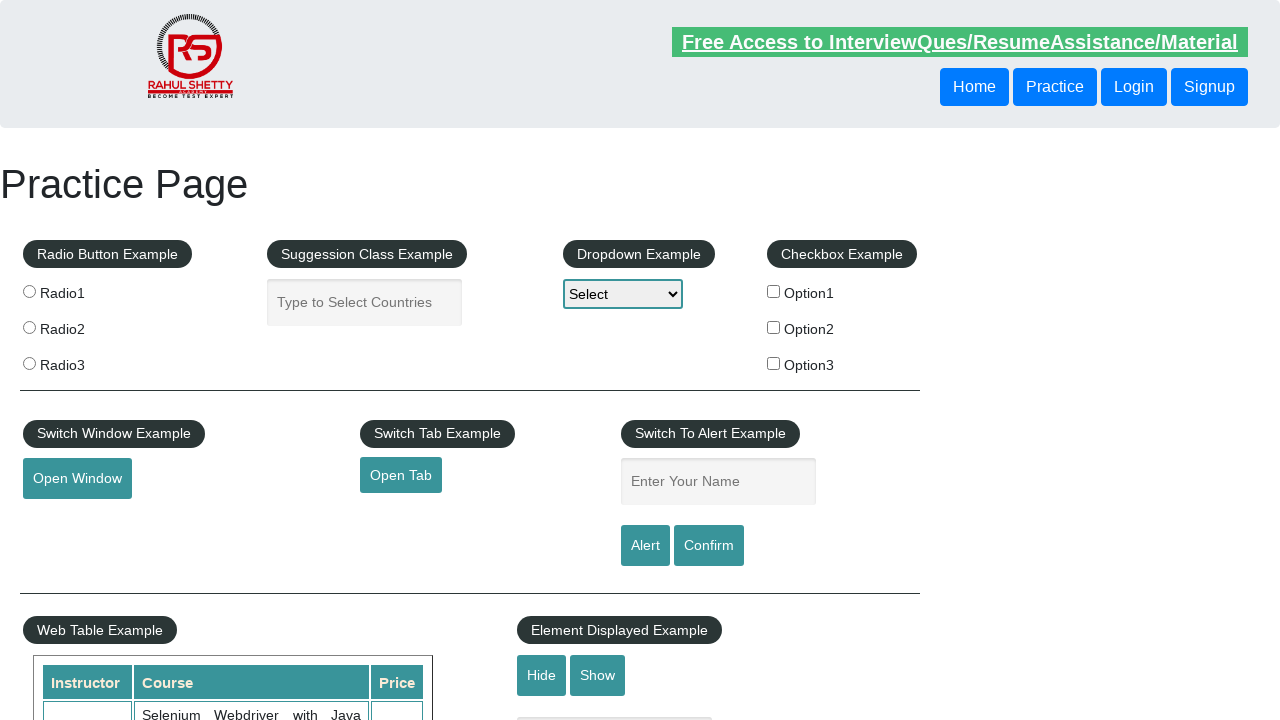

Filled autocomplete field with first 3 characters: 'Uni' on #autocomplete
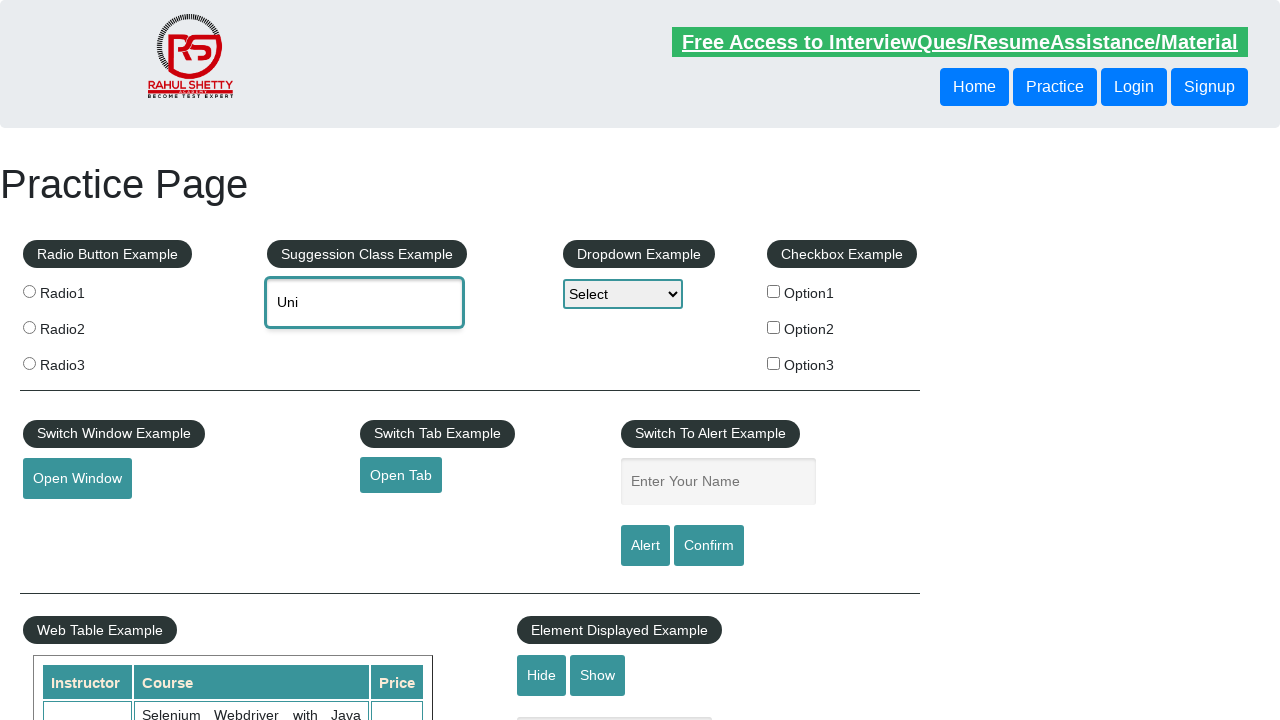

Waited 2000ms for autocomplete suggestions to appear
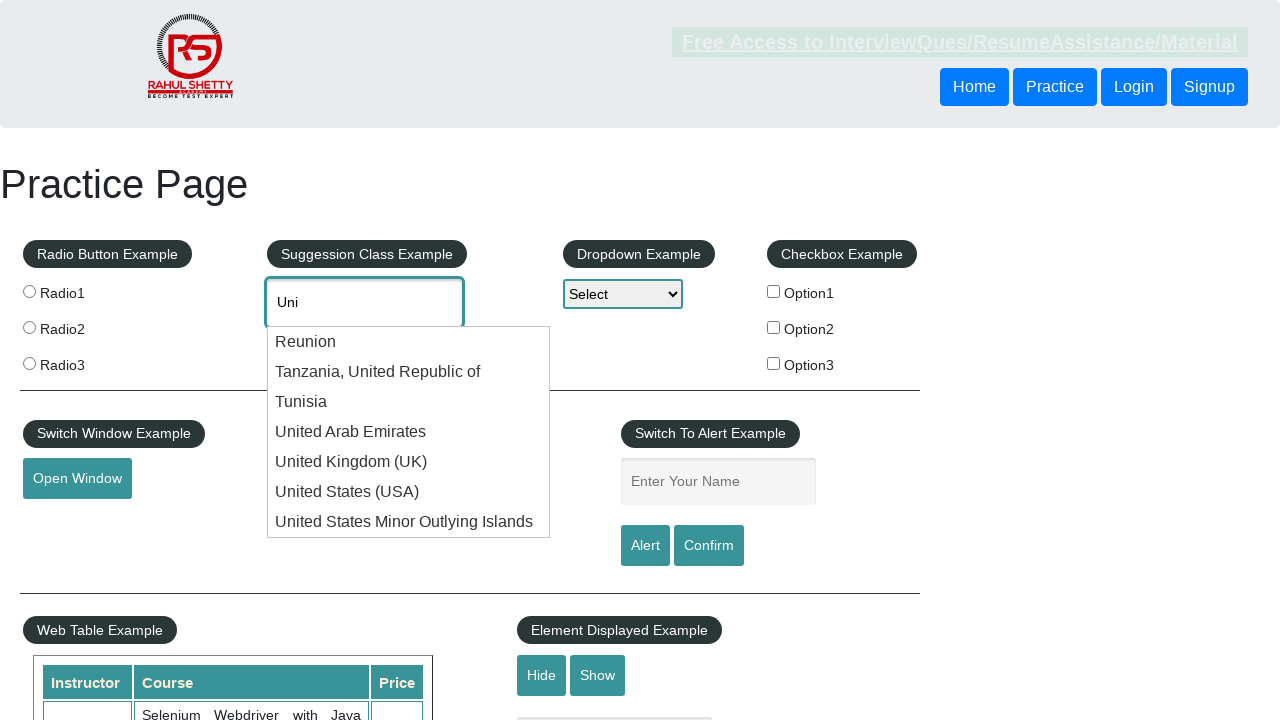

Pressed ArrowDown key (1st navigation) on #autocomplete
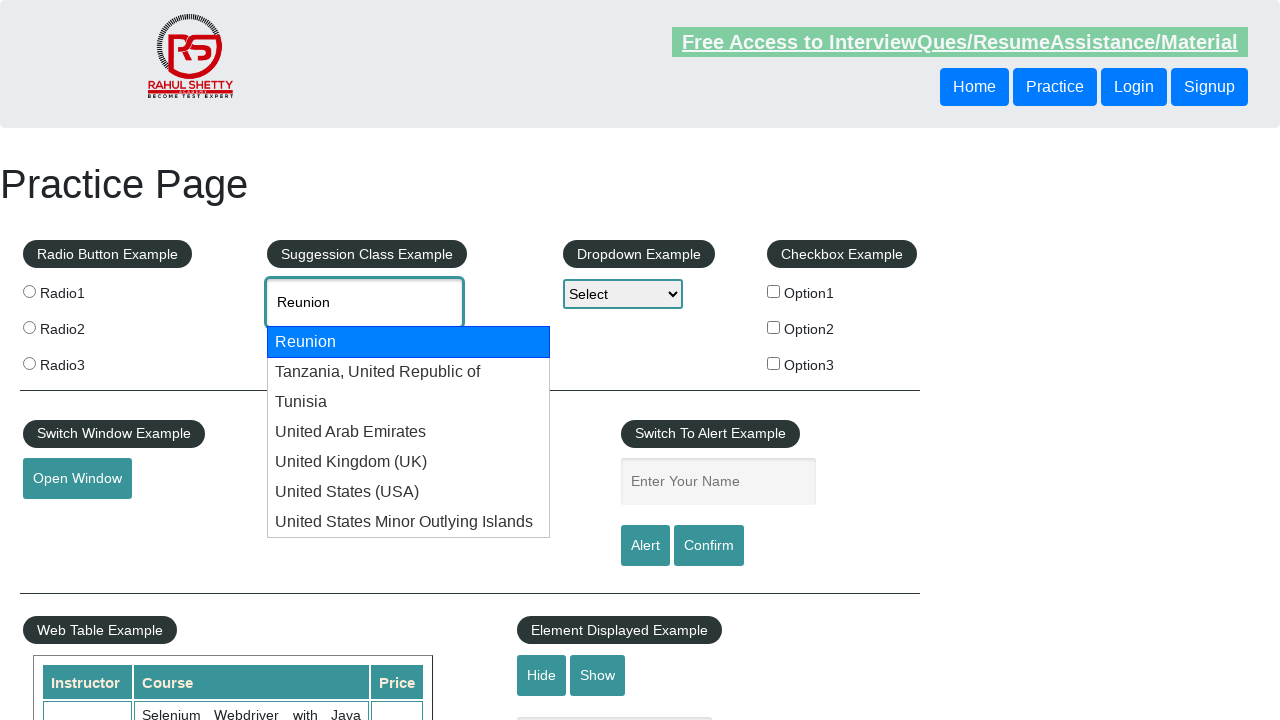

Pressed ArrowDown key (2nd navigation) on #autocomplete
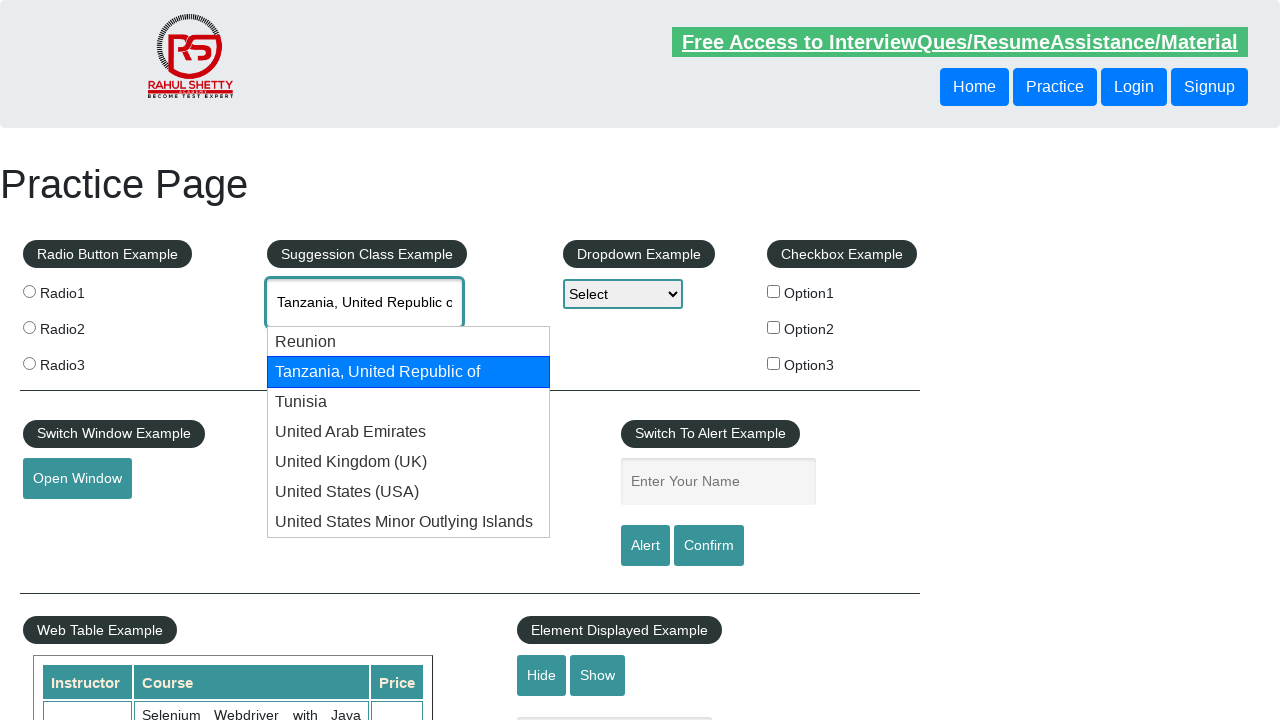

Pressed ArrowDown key (3rd navigation) on #autocomplete
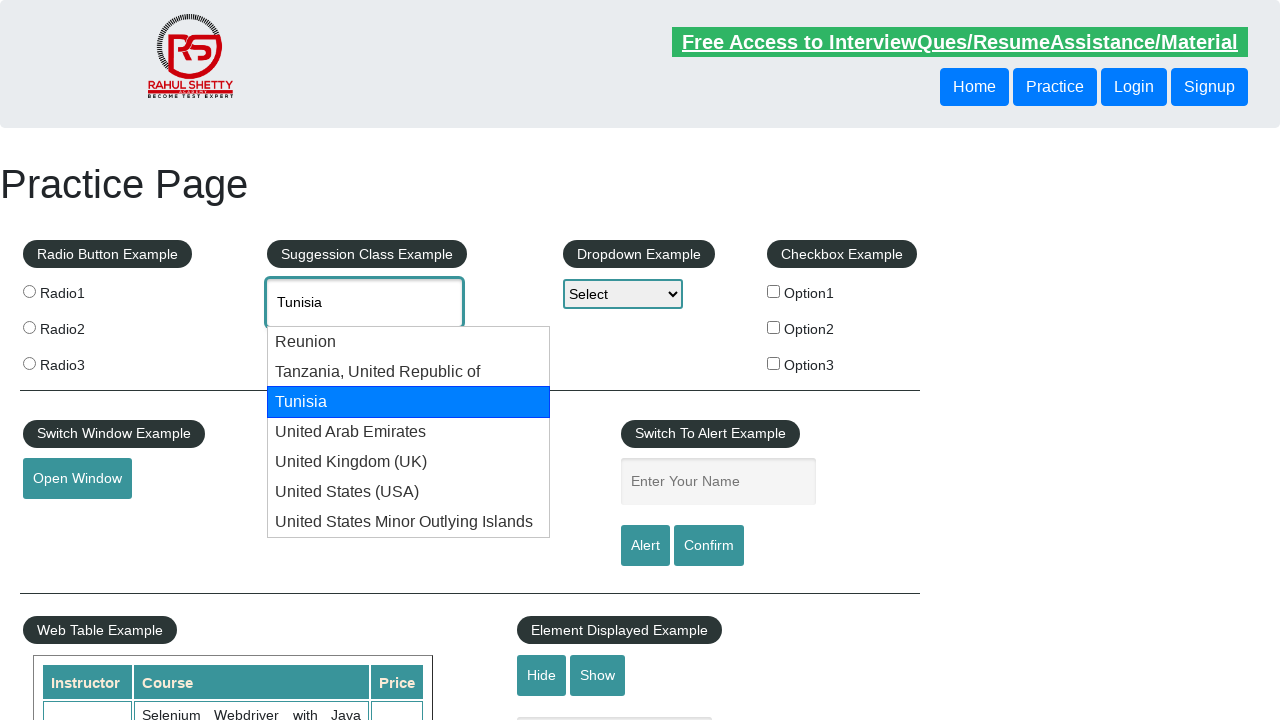

Pressed ArrowDown key (4th navigation) on #autocomplete
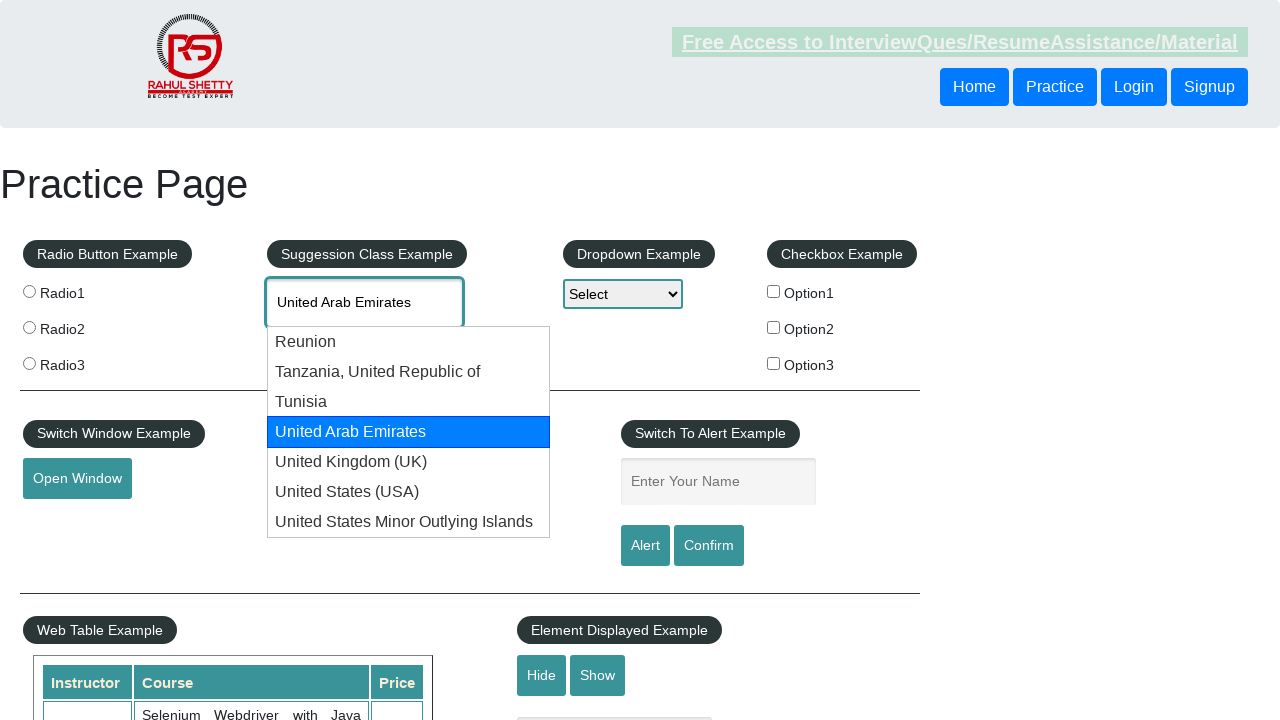

Pressed ArrowDown key (5th navigation) on #autocomplete
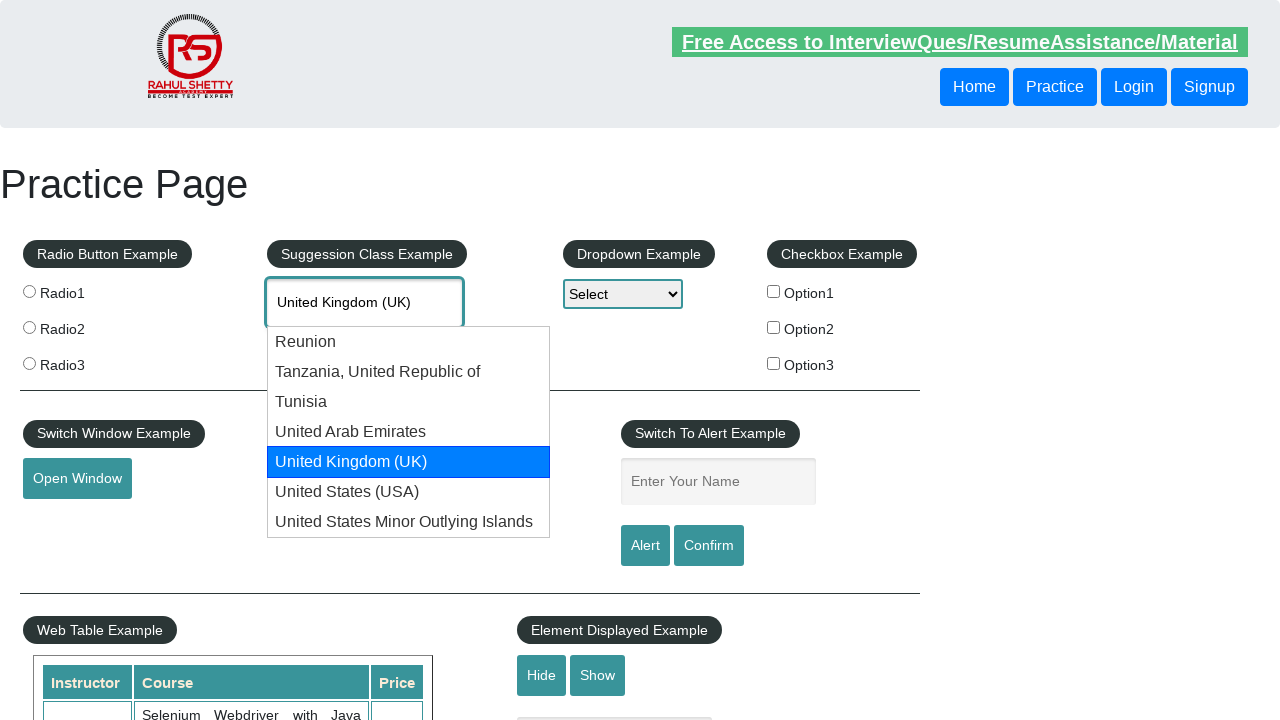

Pressed ArrowDown key (6th navigation) on #autocomplete
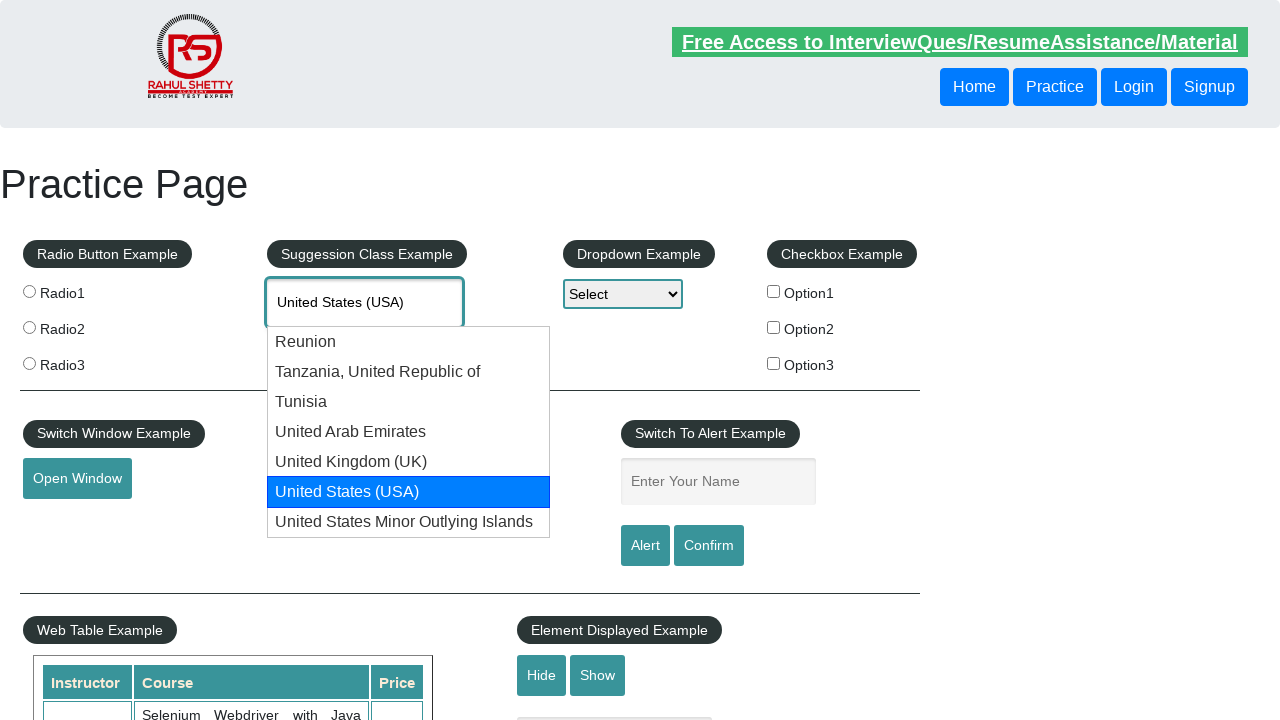

Pressed Enter to select 'United States (USA)' from dropdown on #autocomplete
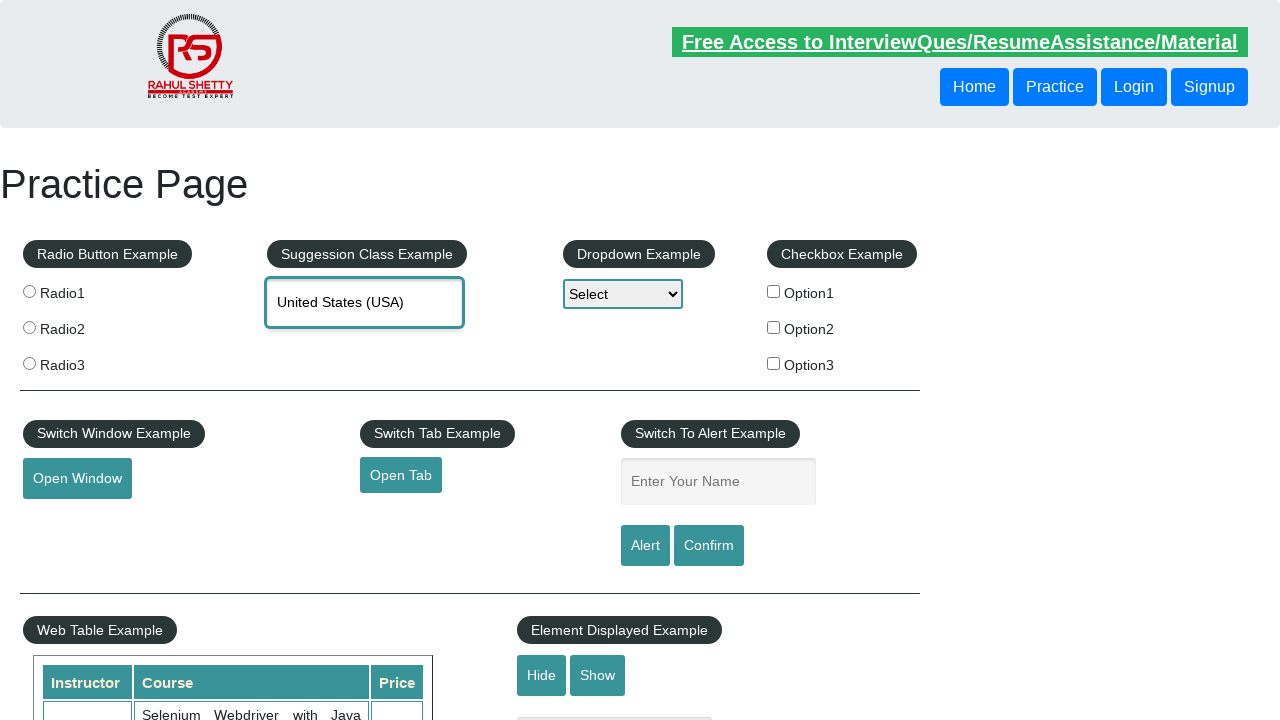

Waited 1000ms for selection to be applied
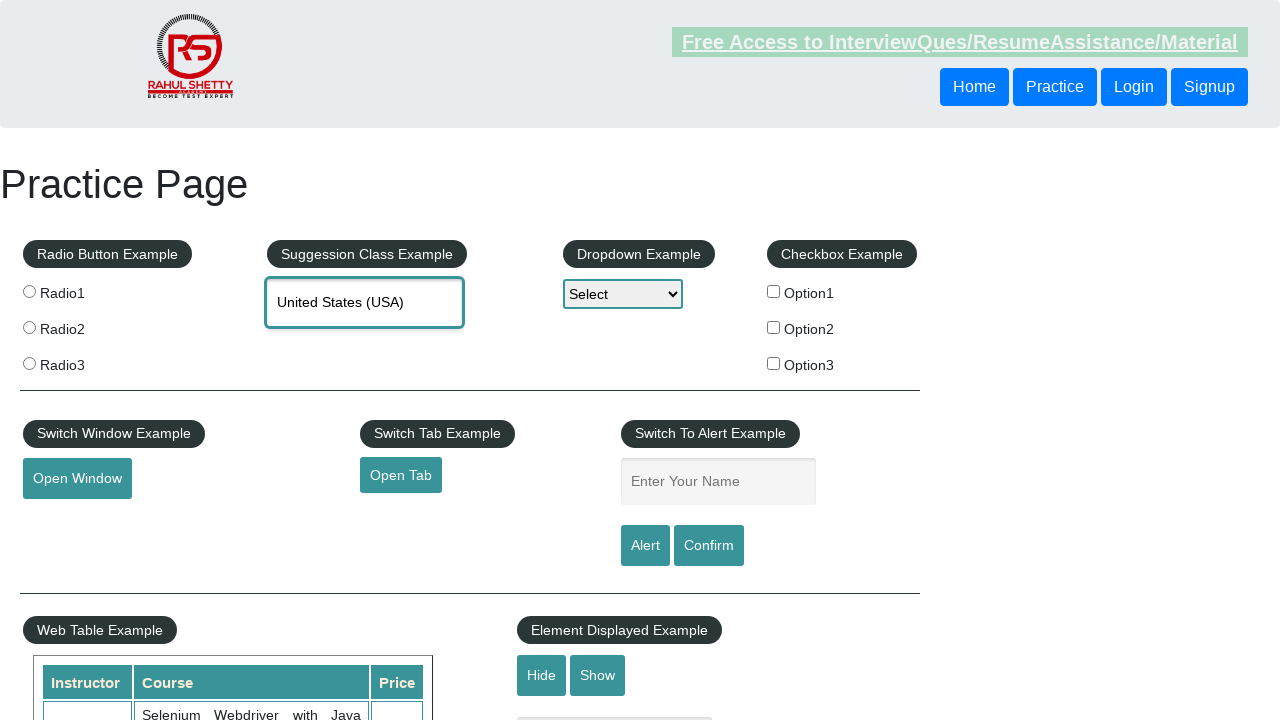

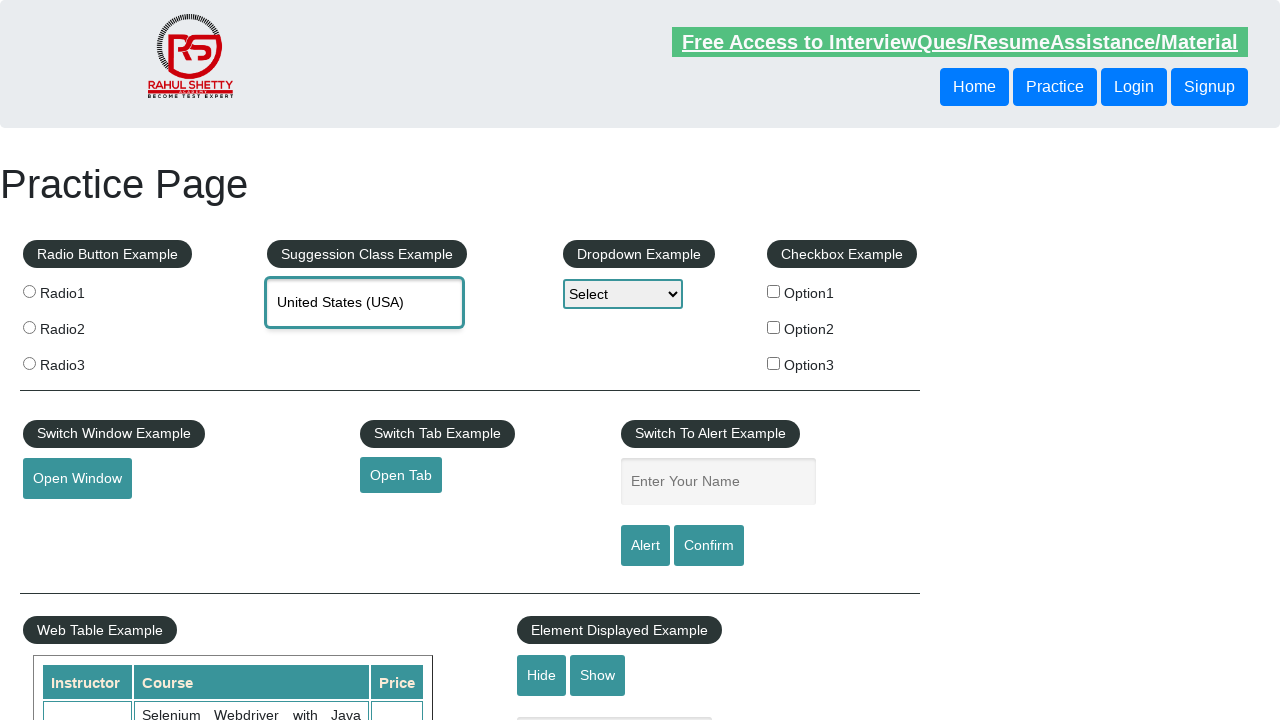